Navigates to SauceDemo website and fills the username field with a test value

Starting URL: https://saucedemo.com

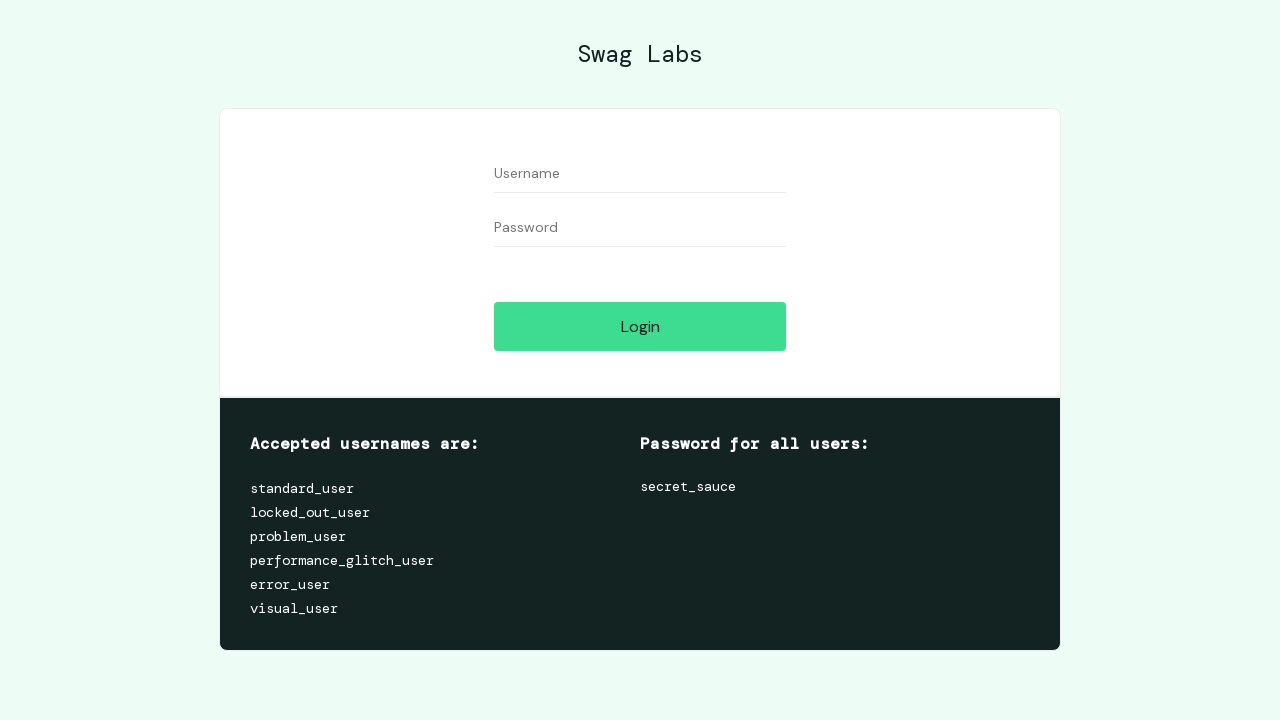

Navigated to SauceDemo website
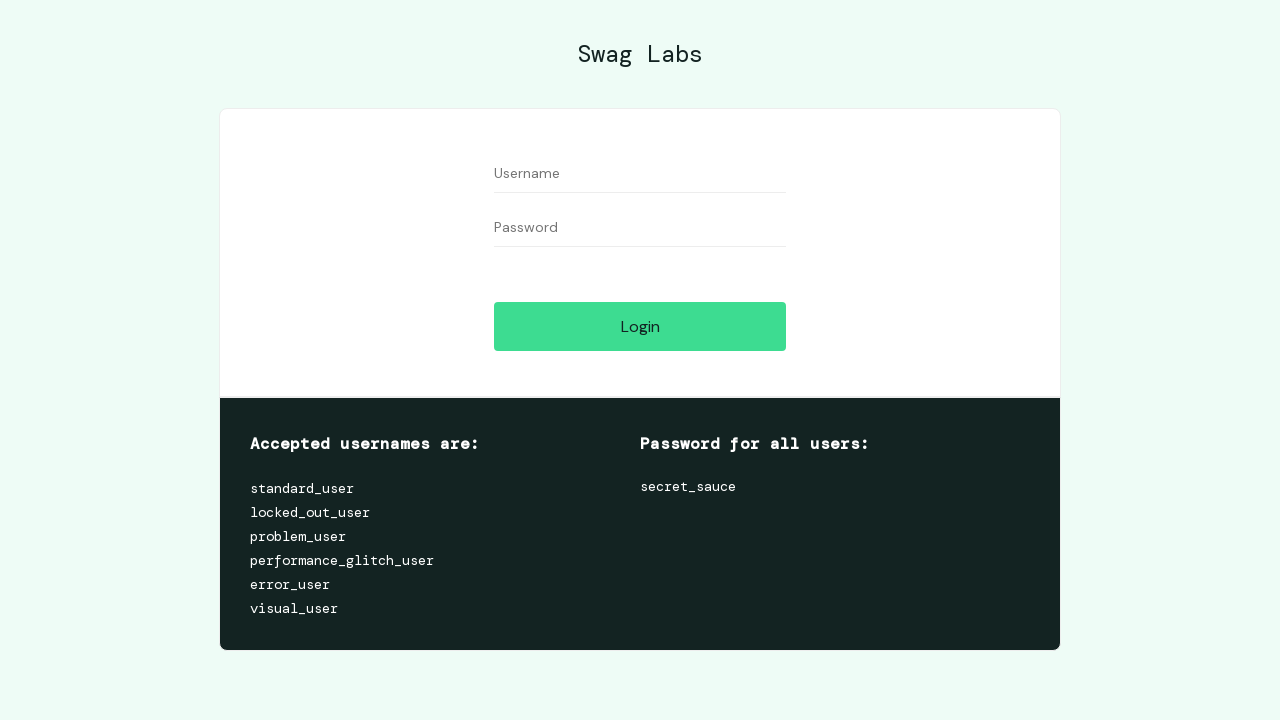

Filled username field with 'Muca' on #user-name
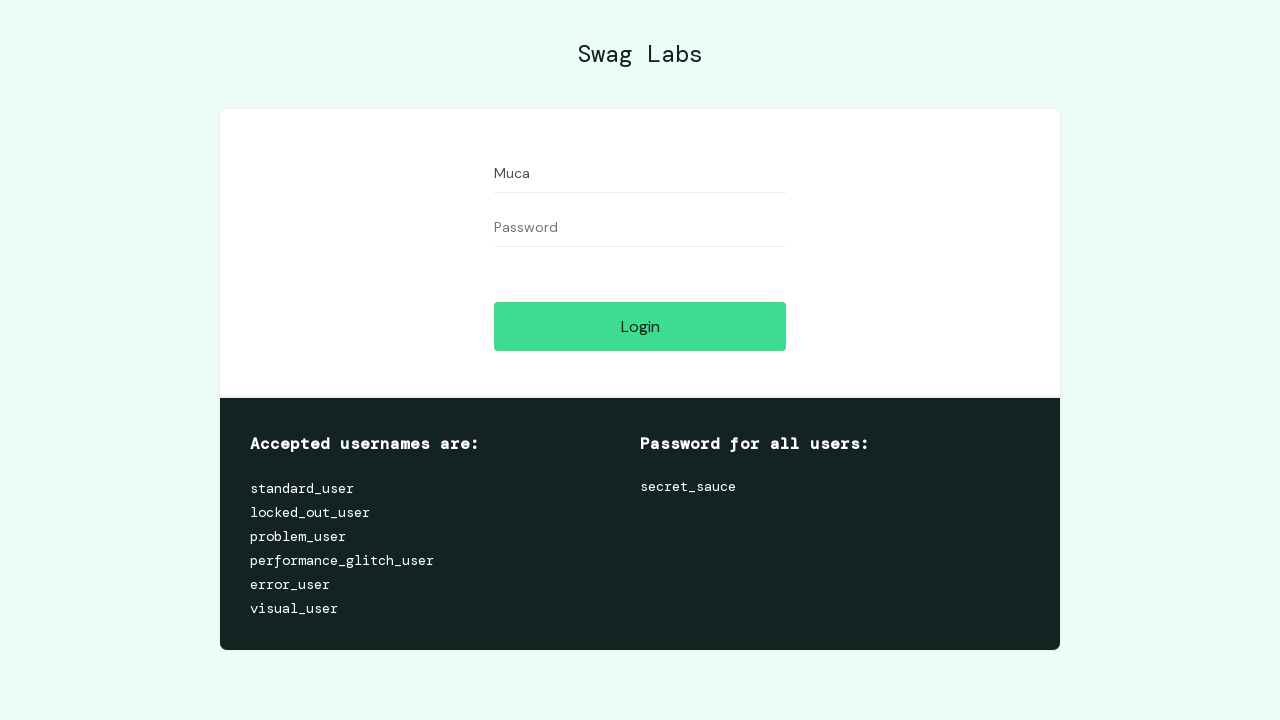

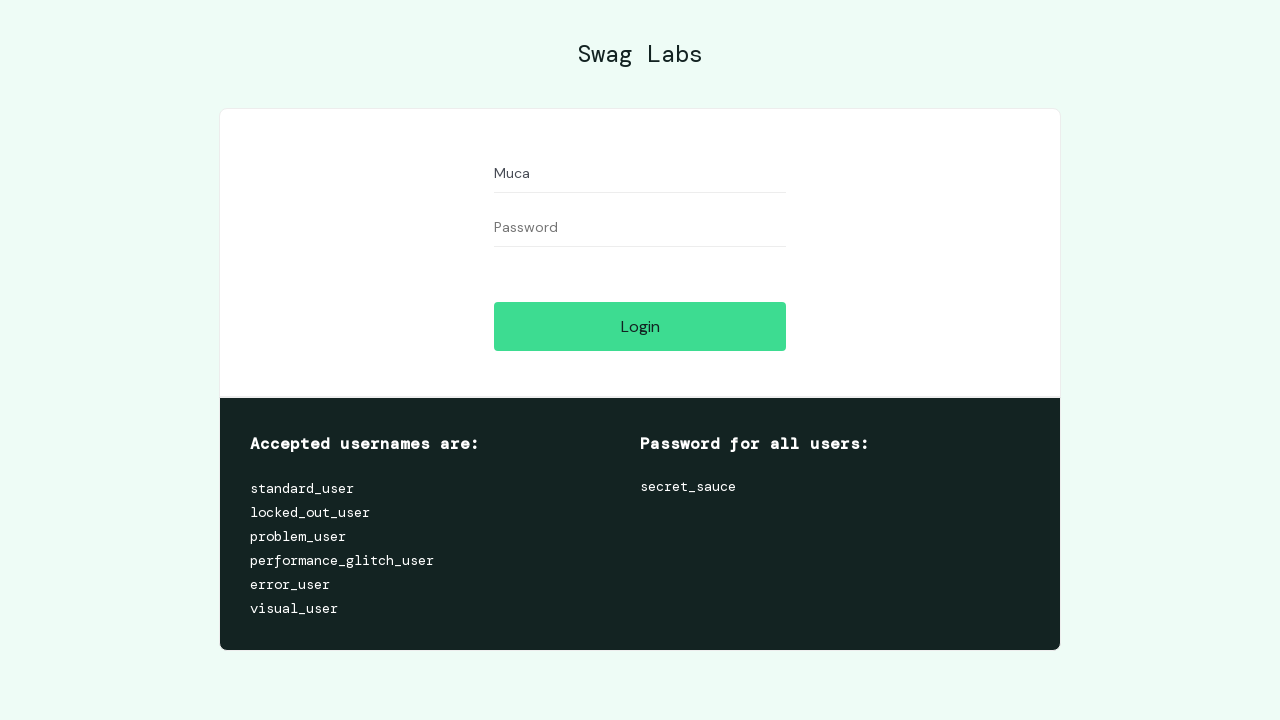